Navigates to a demo project page and clicks on an accordion panel header element to expand it

Starting URL: https://demo-project.wedevx.co/

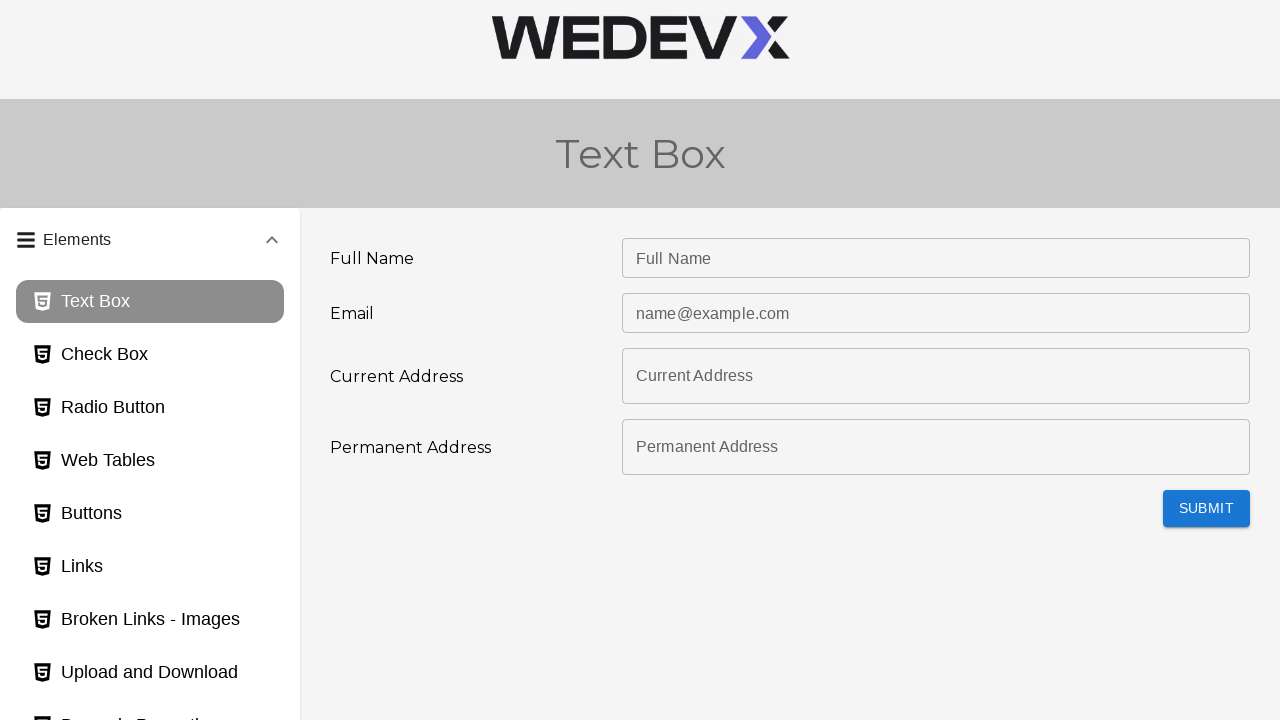

Panel header element #panel1bh-header is visible
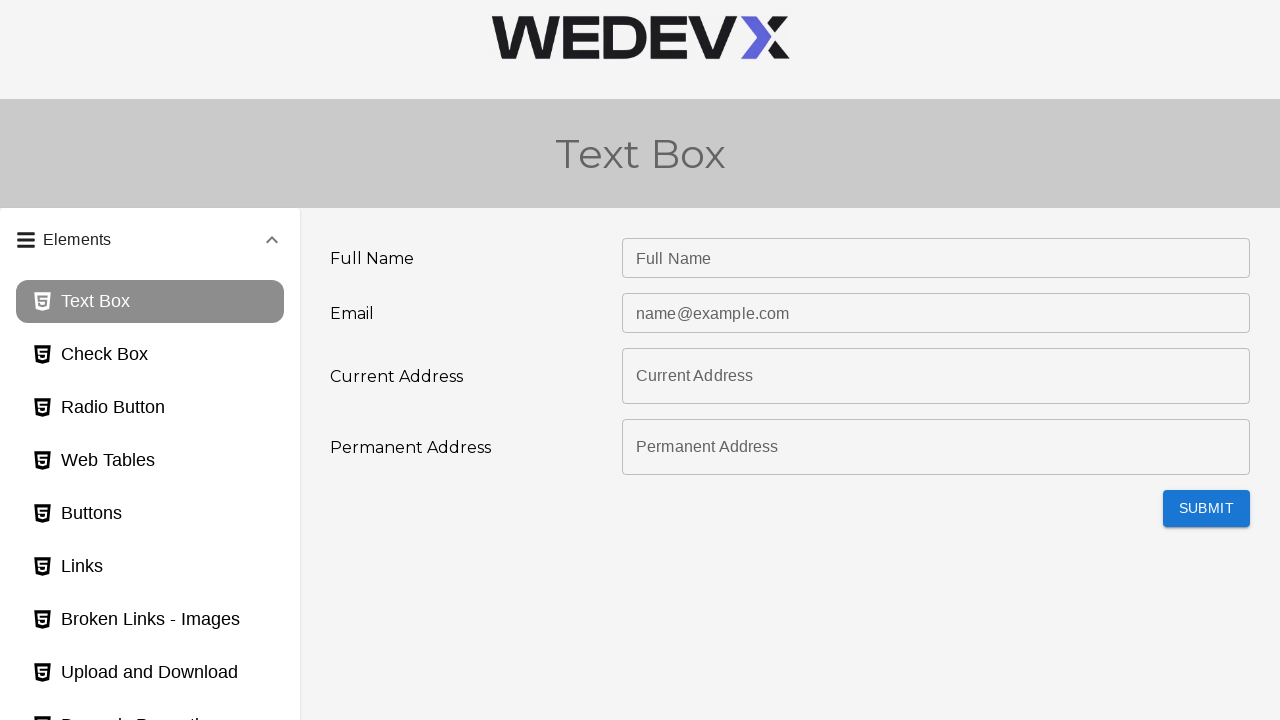

Clicked accordion panel header to expand it at (150, 240) on #panel1bh-header
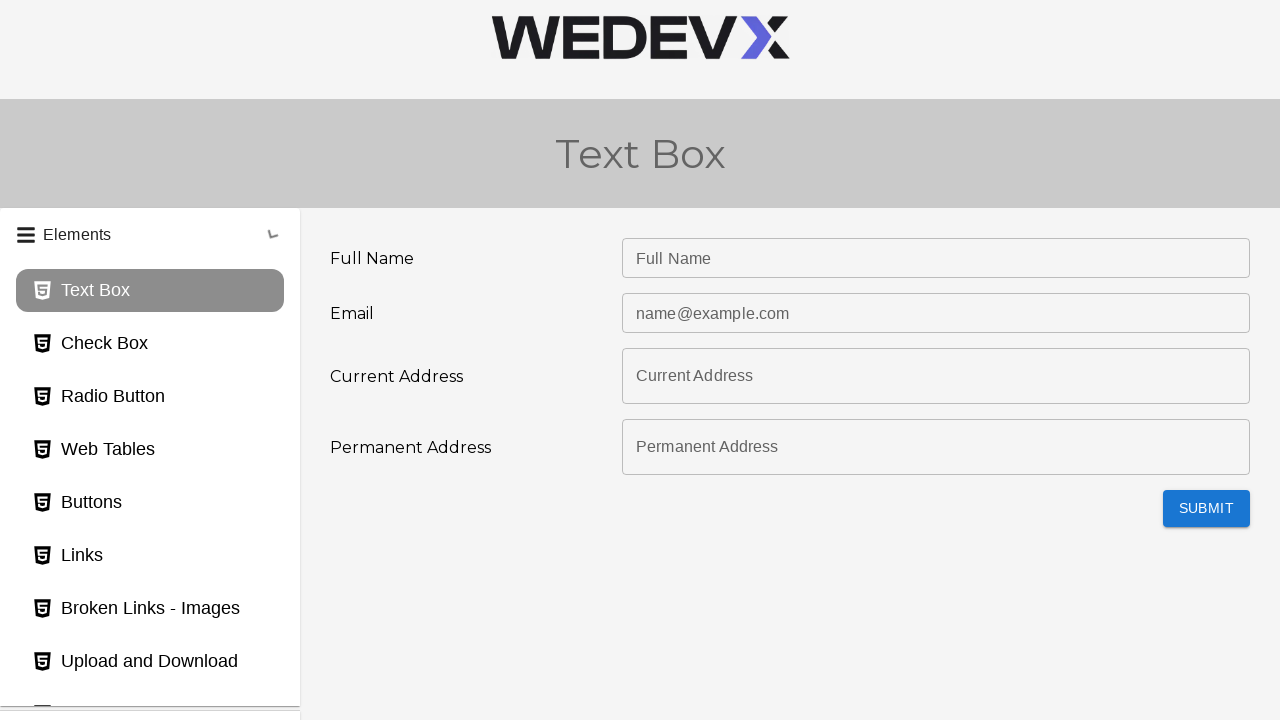

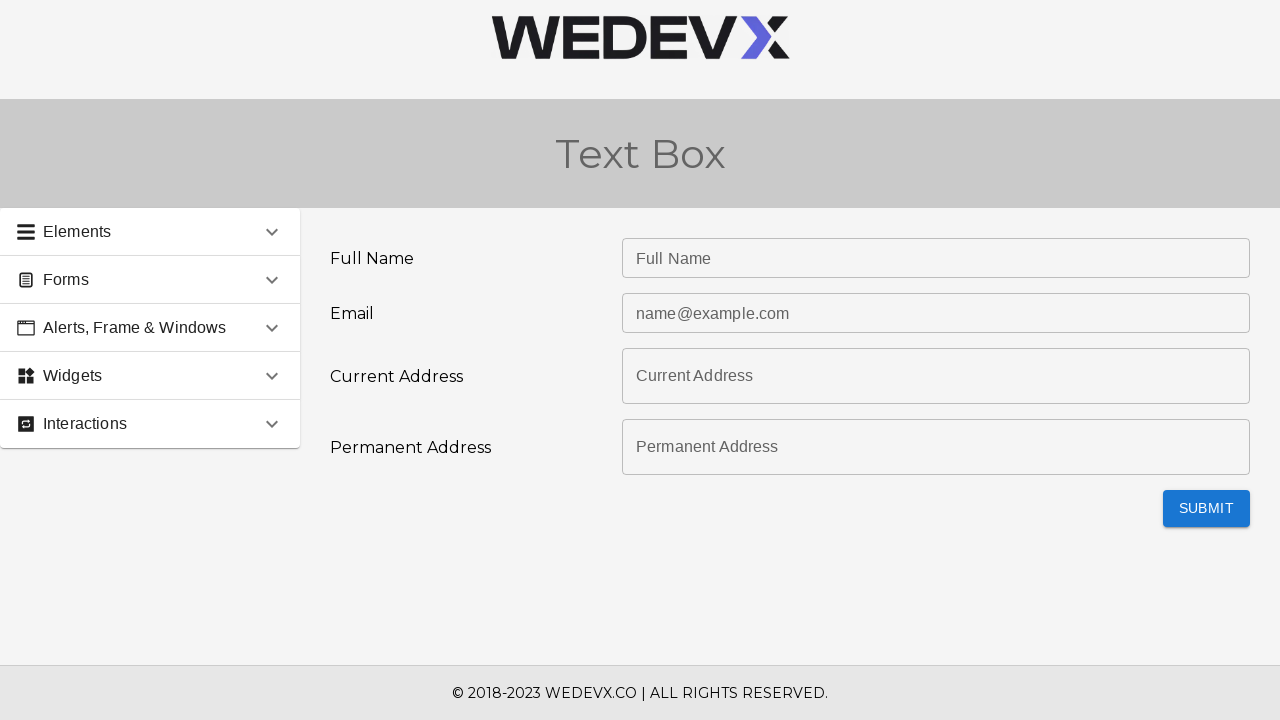